Tests new browser window functionality by clicking a button that opens a new window and verifying the text content in the new window

Starting URL: https://demoqa.com/browser-windows

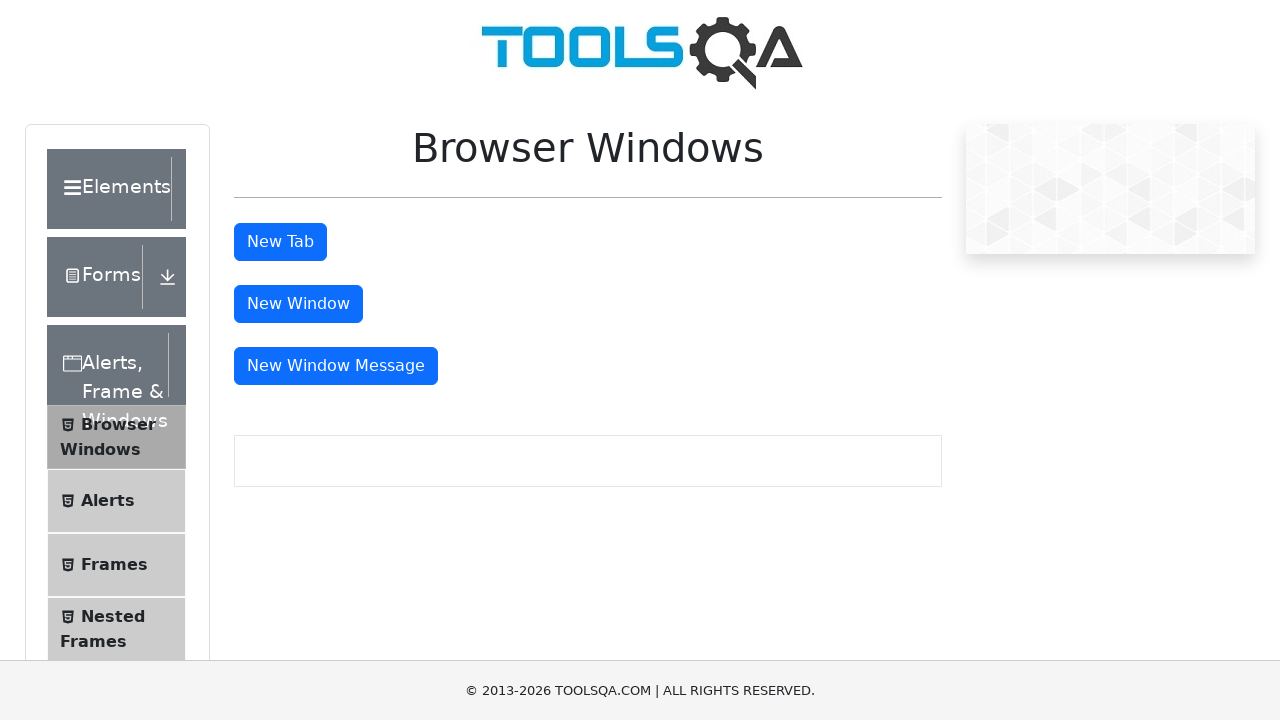

Clicked 'New Window' button to open a new window at (298, 304) on #windowButton
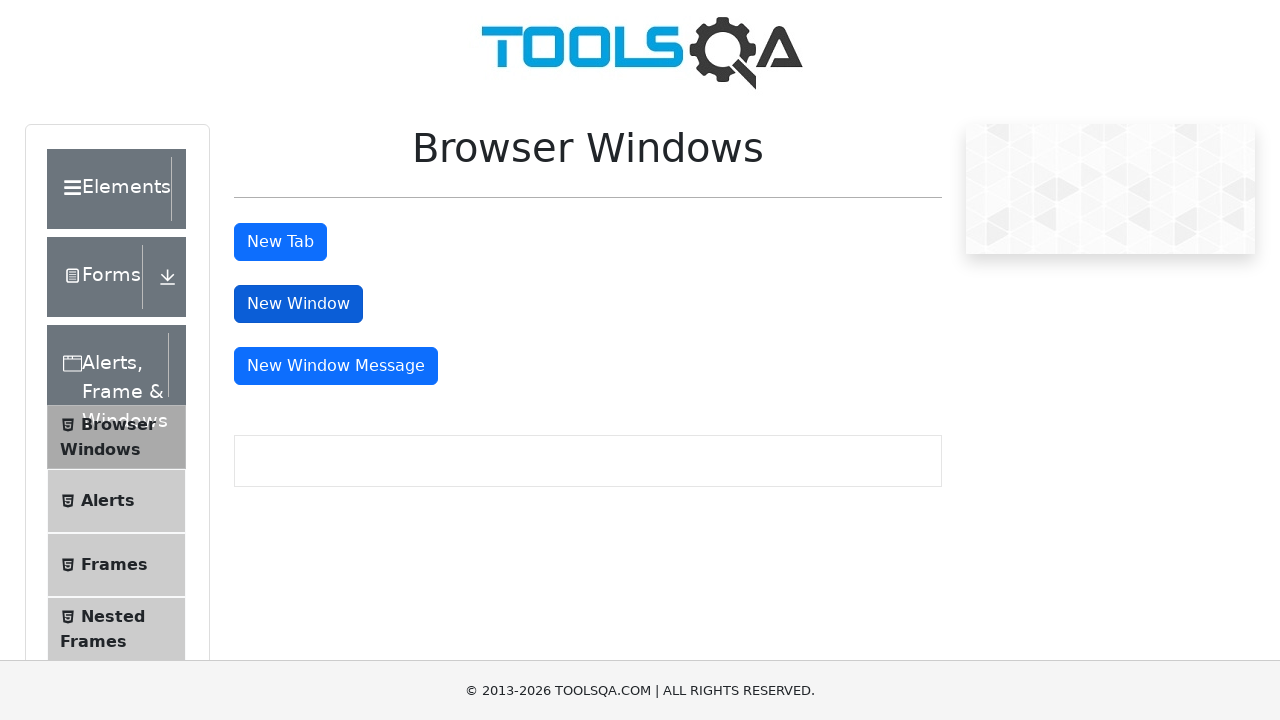

New window opened and captured
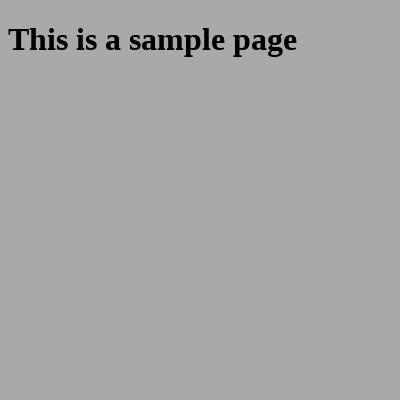

Sample heading element loaded in new window
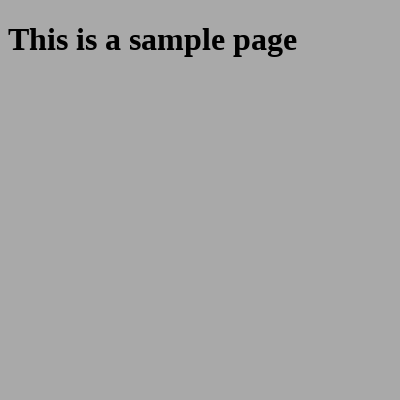

Retrieved heading text: 'This is a sample page'
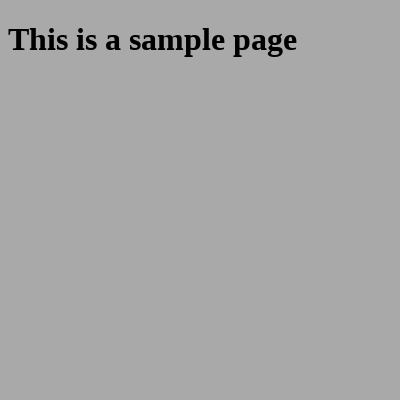

Closed the new window
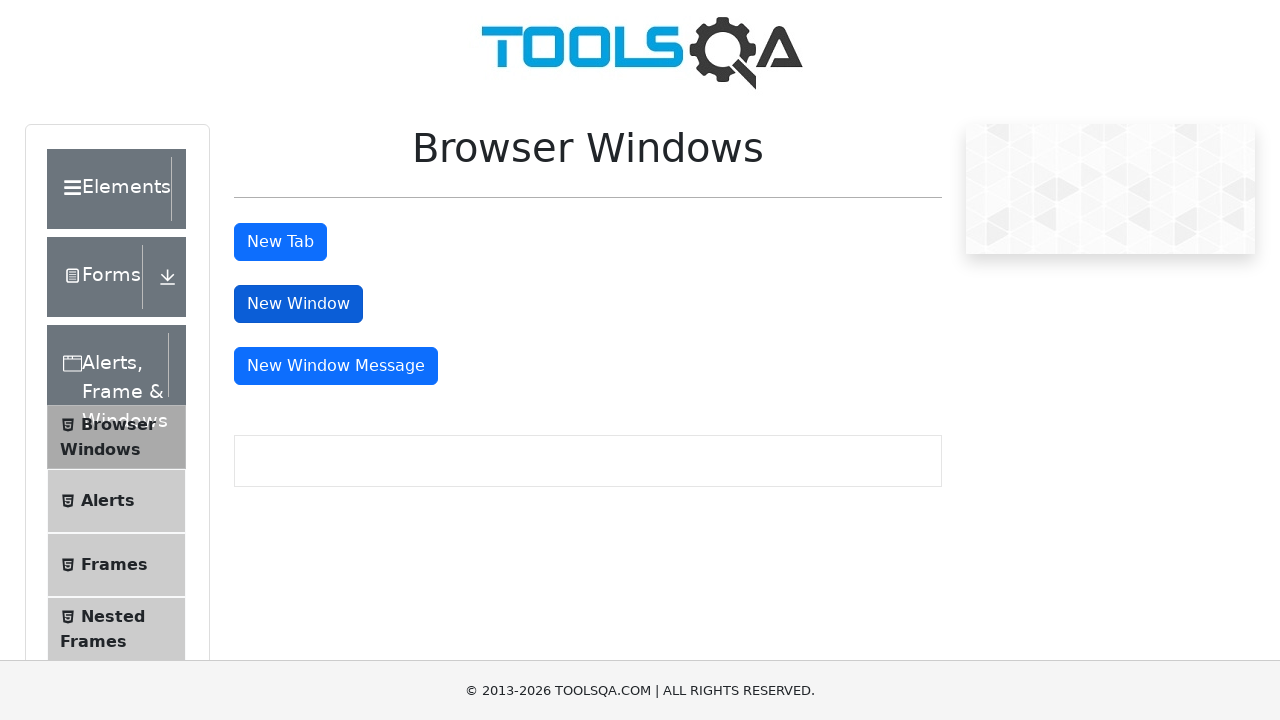

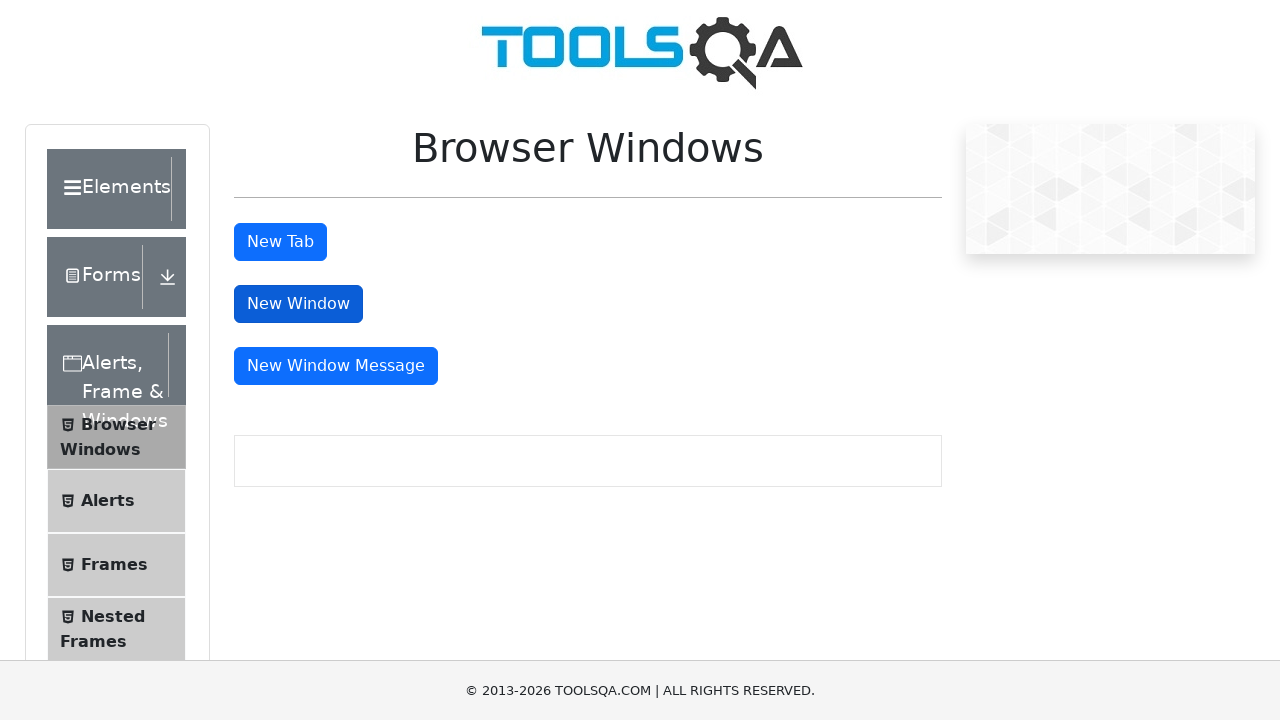